Tests a registration form by filling in first name, last name, email, password, and repeat password fields, then clicking the register button

Starting URL: https://www.hyrtutorials.com/p/add-padding-to-containers.html

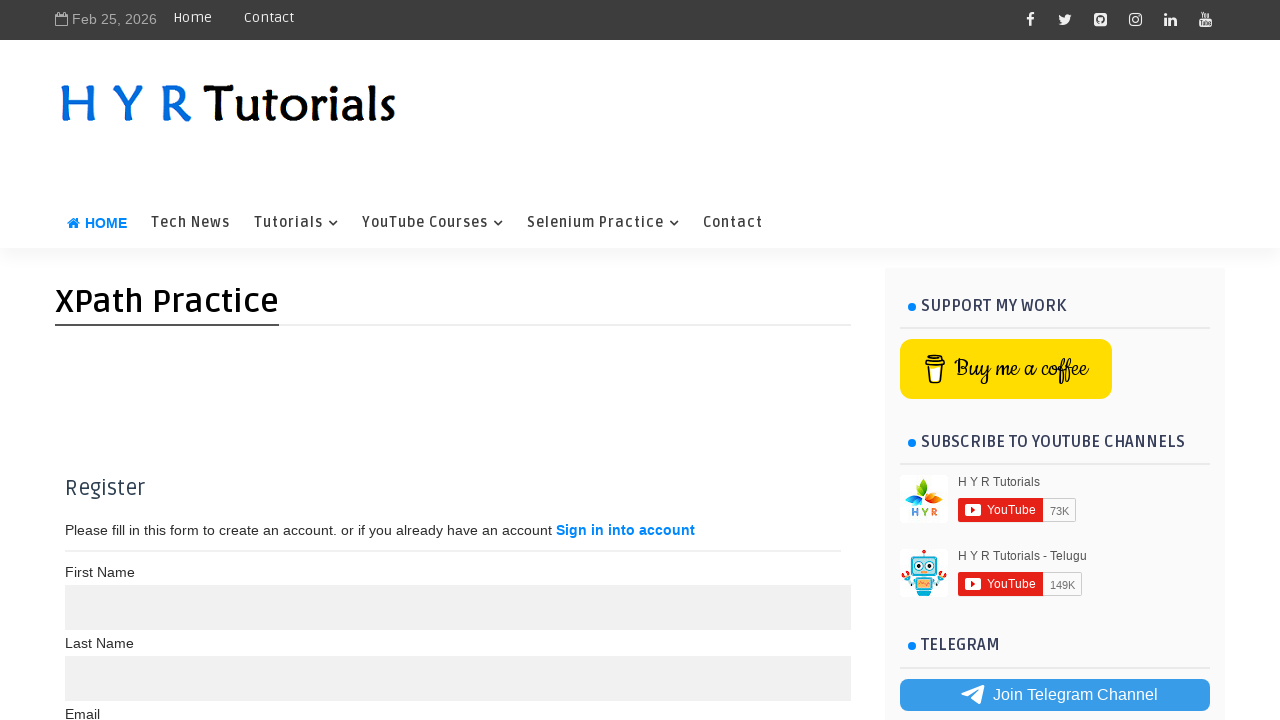

Filled first name field with 'Gajanan' on xpath=//label[text()='First Name ']//following-sibling::input
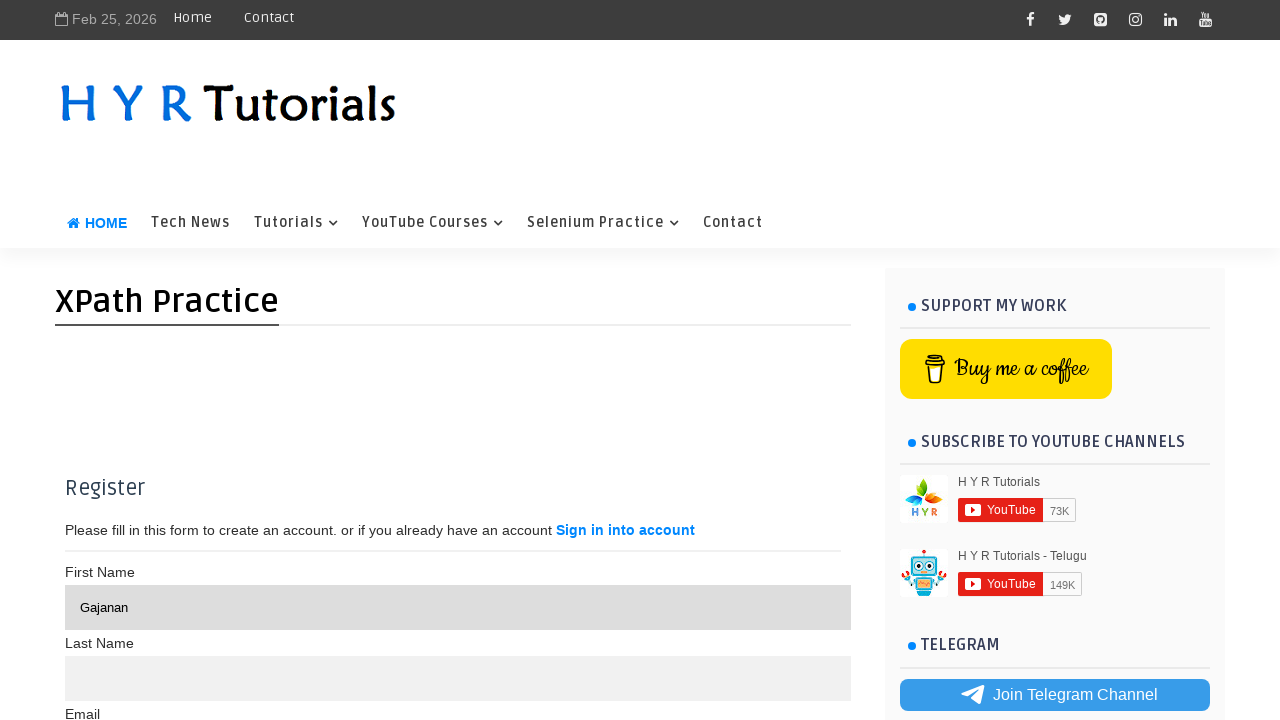

Filled last name field with 'Awchar' on xpath=//label[text()='Last Name']//following-sibling::input[1]
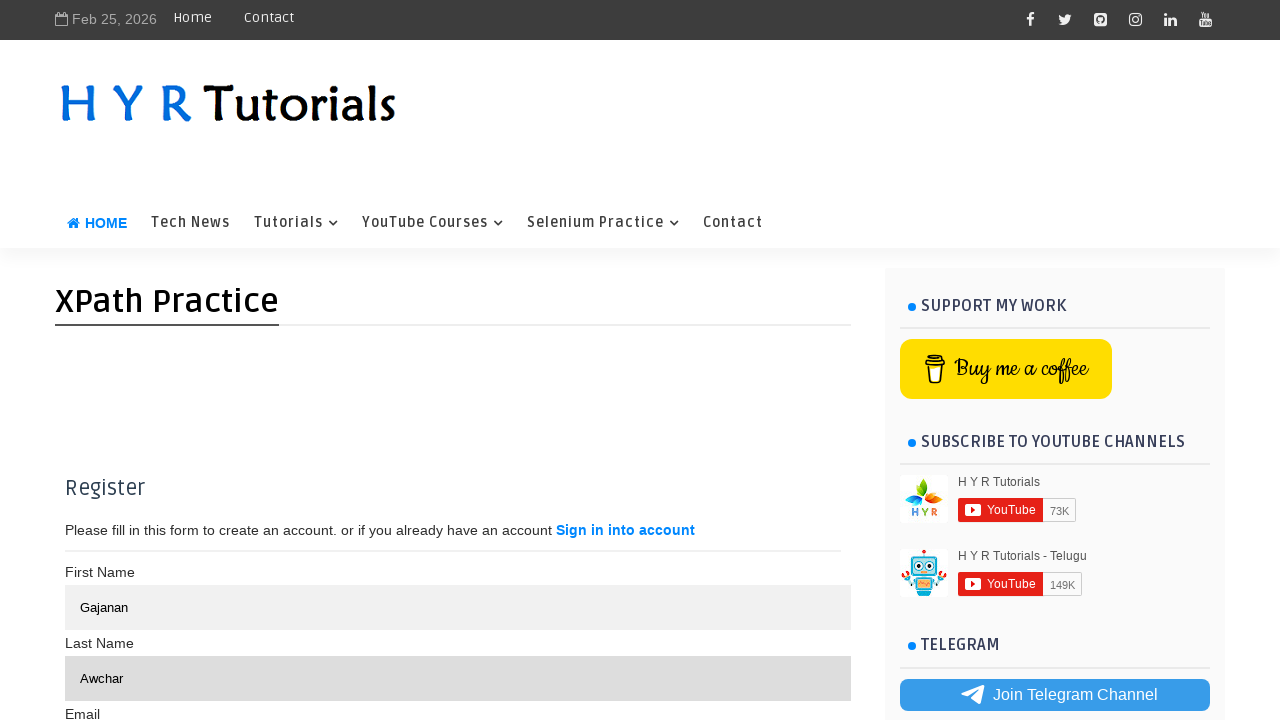

Filled email field with 'testuser@example.com' on xpath=//div[@class='container']//following::input[@type='text'][3]
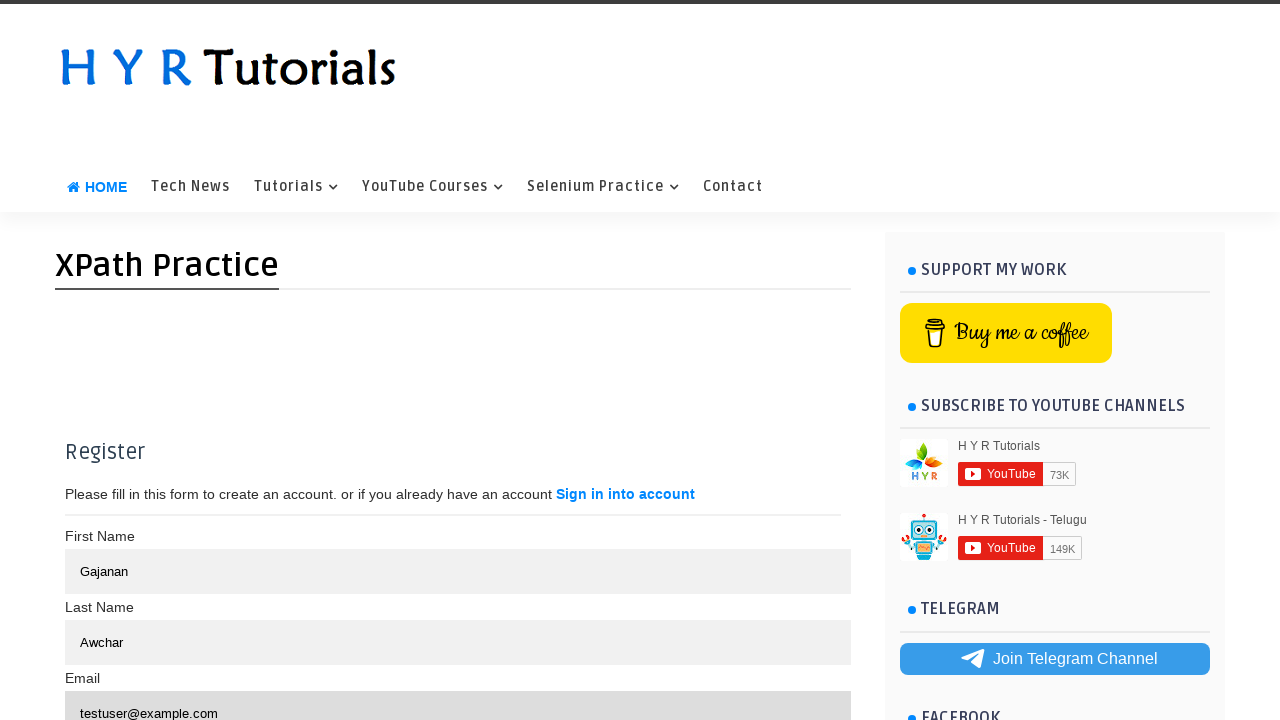

Filled password field with 'Test@Pass123' on xpath=//label[text()='Password']//following::input[1]
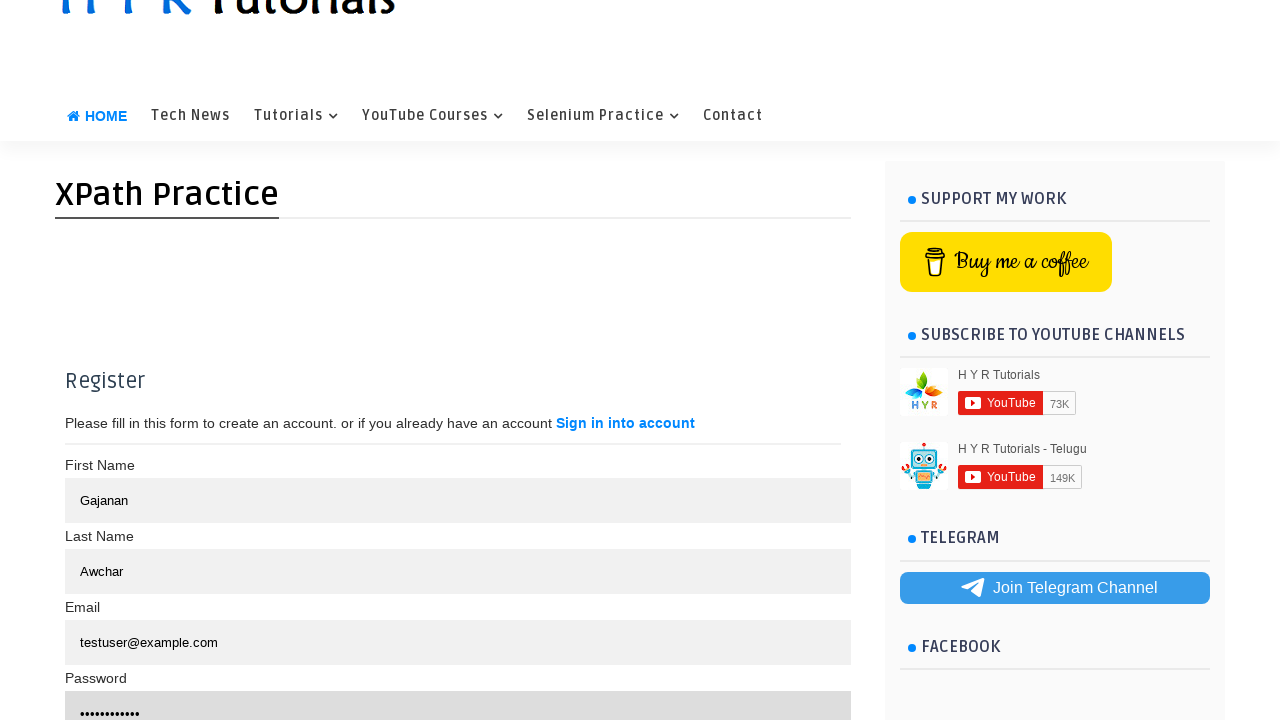

Filled repeat password field with 'Test@Pass123' on xpath=//label[@for='psw-repeat']//following-sibling::input
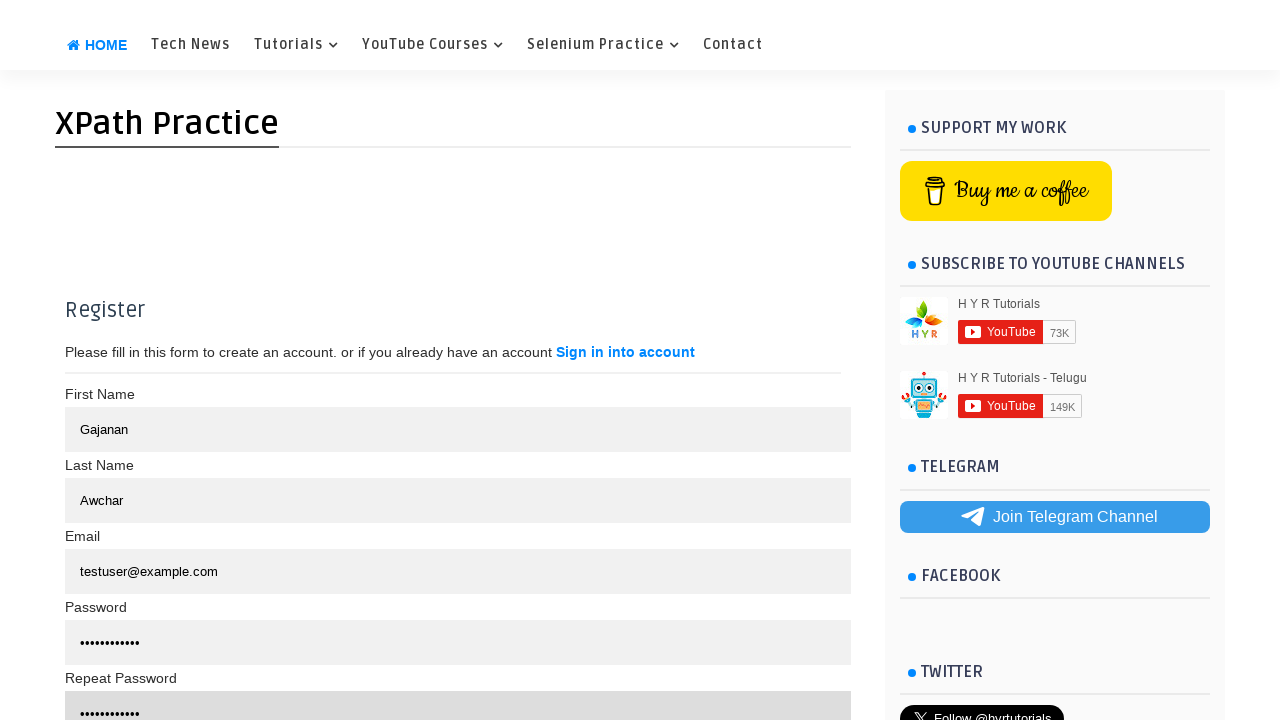

Clicked register button to submit the form at (373, 360) on xpath=//button[text()='Register']
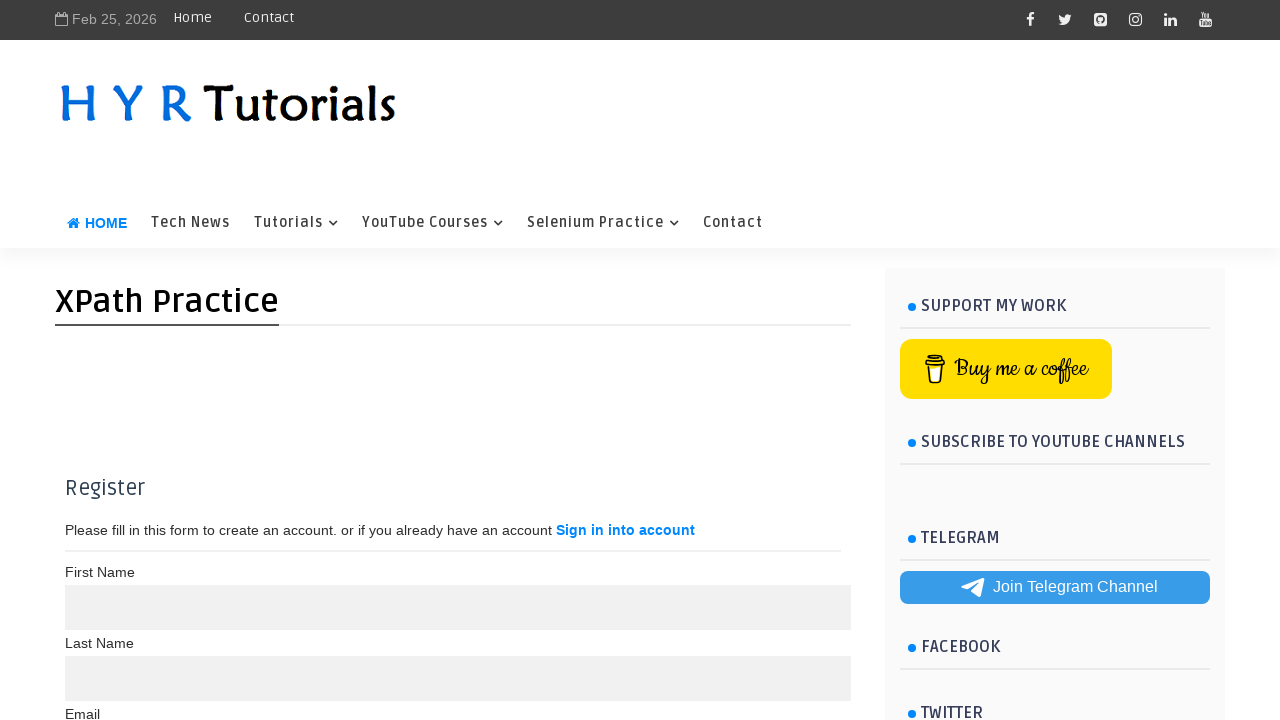

Waited 2 seconds for registration to process
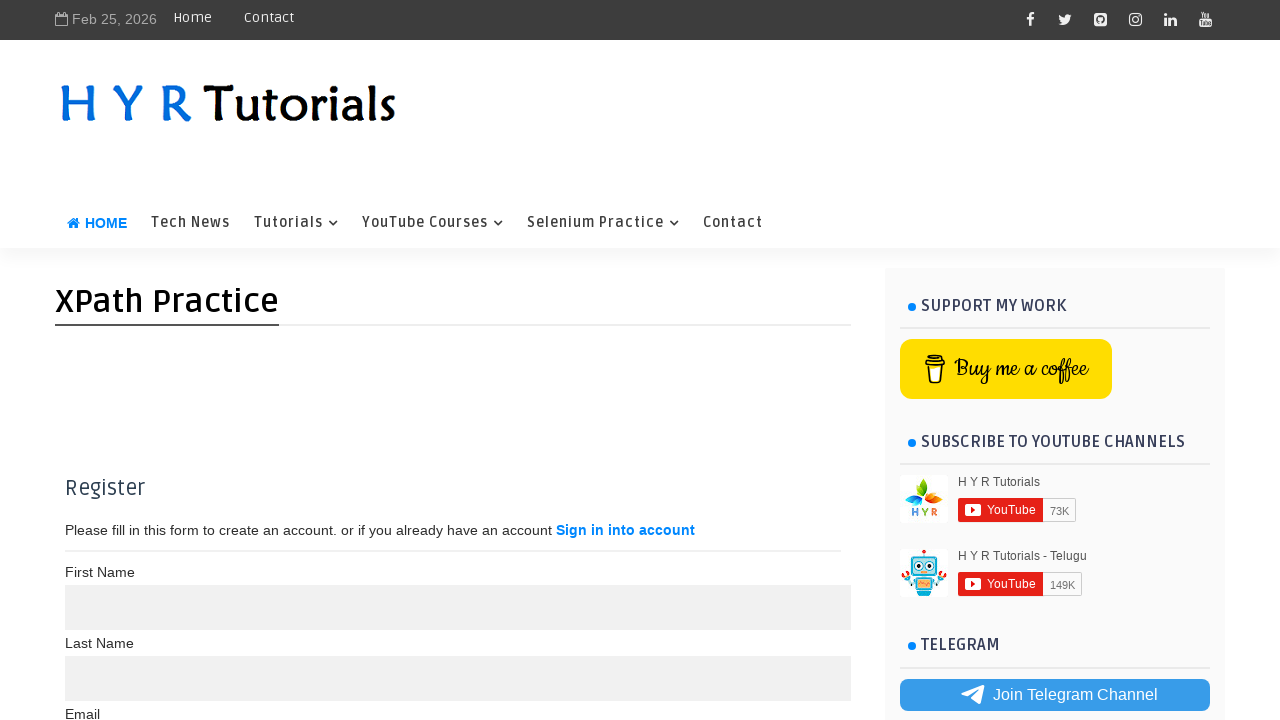

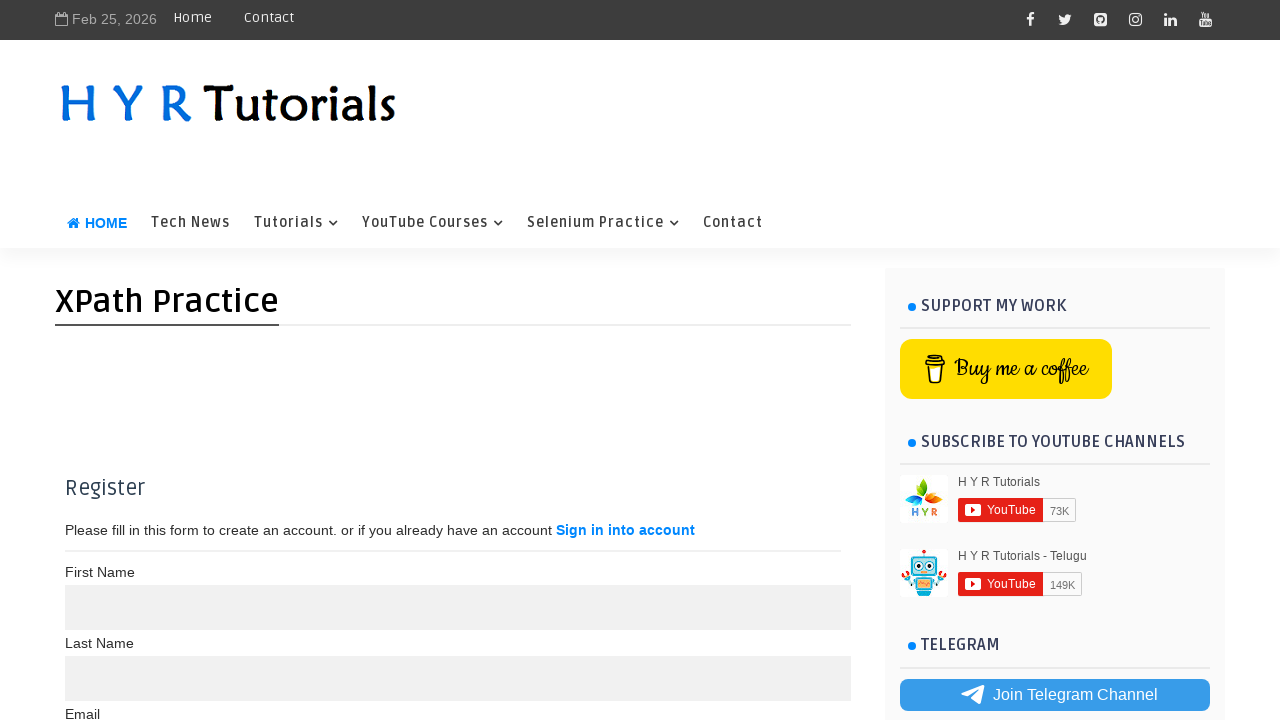